Tests drag and drop functionality on jQueryUI demo page by performing double-click, context-click, and drag-and-drop actions on draggable and droppable elements within an iframe

Starting URL: https://jqueryui.com/droppable/

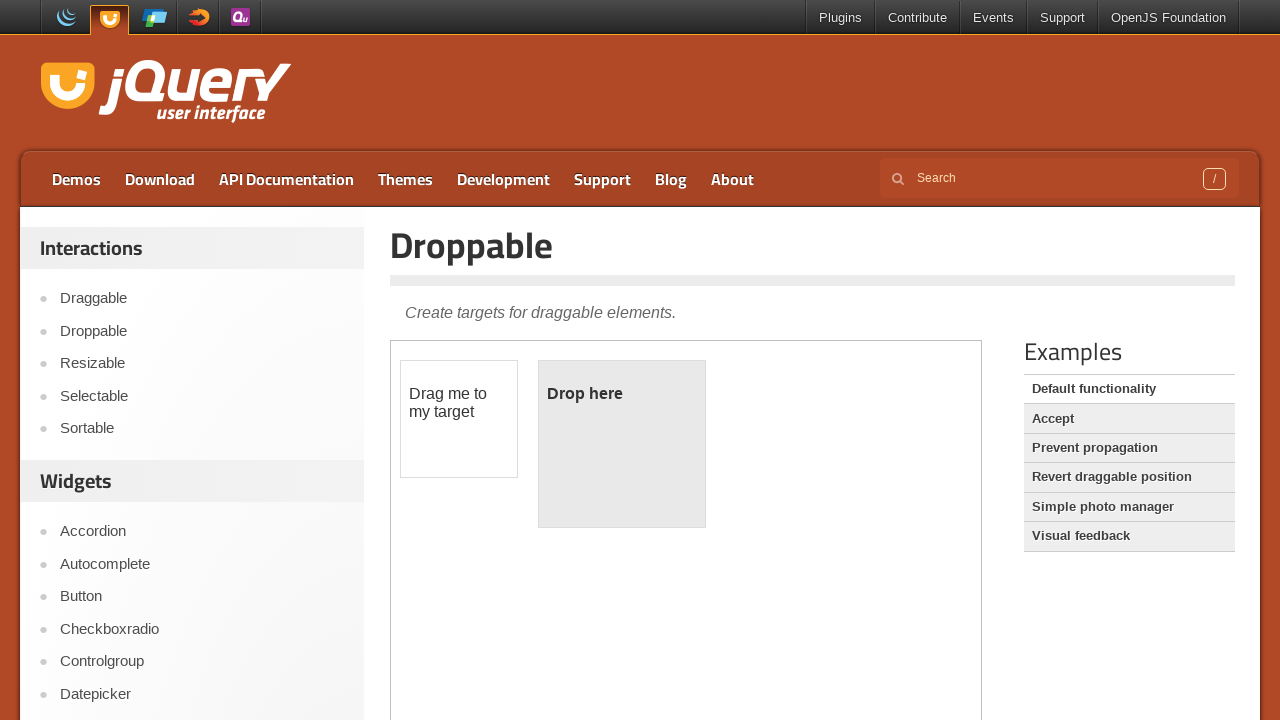

Located iframe containing drag and drop elements
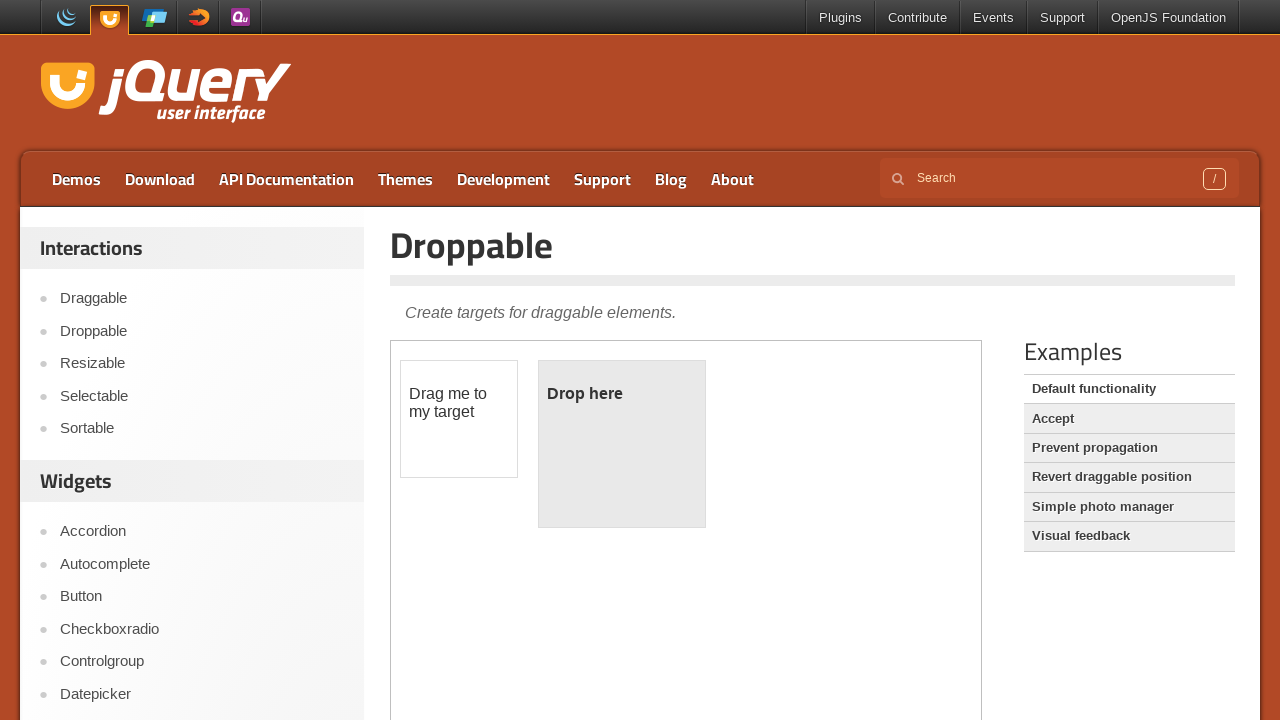

Double-clicked on draggable element at (459, 419) on iframe >> nth=0 >> internal:control=enter-frame >> #draggable
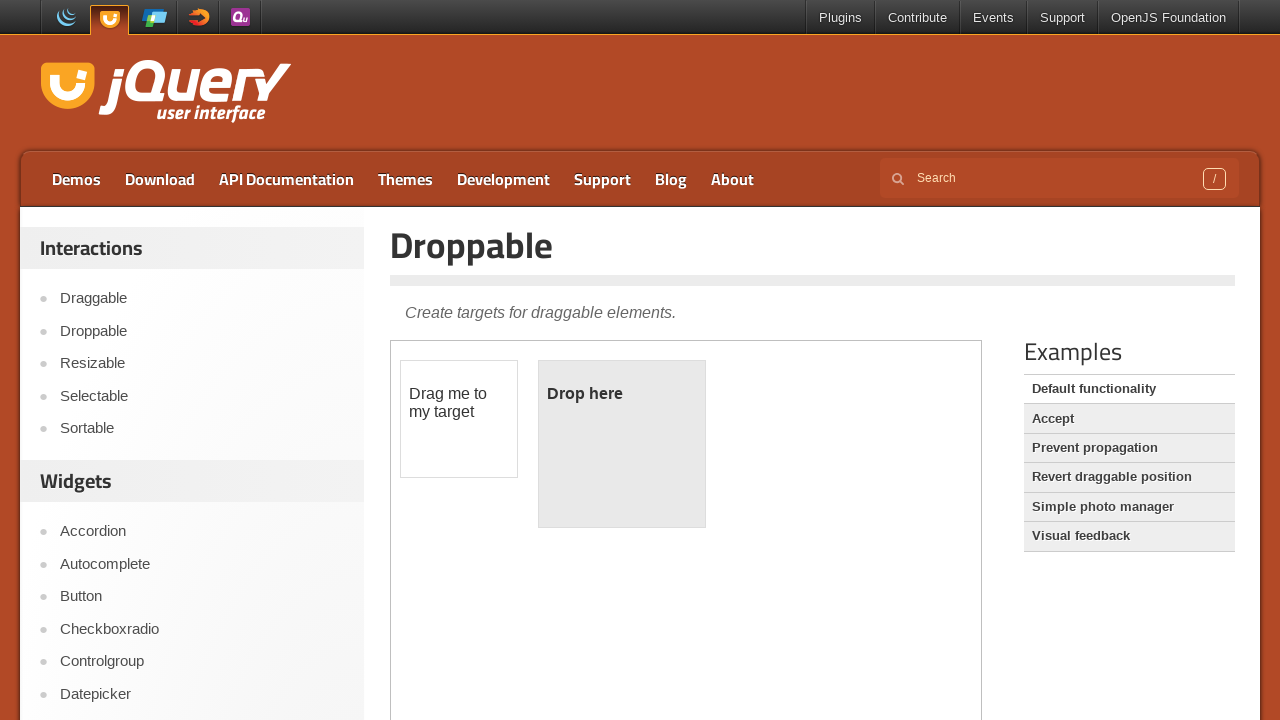

Right-clicked (context click) on draggable element at (459, 419) on iframe >> nth=0 >> internal:control=enter-frame >> #draggable
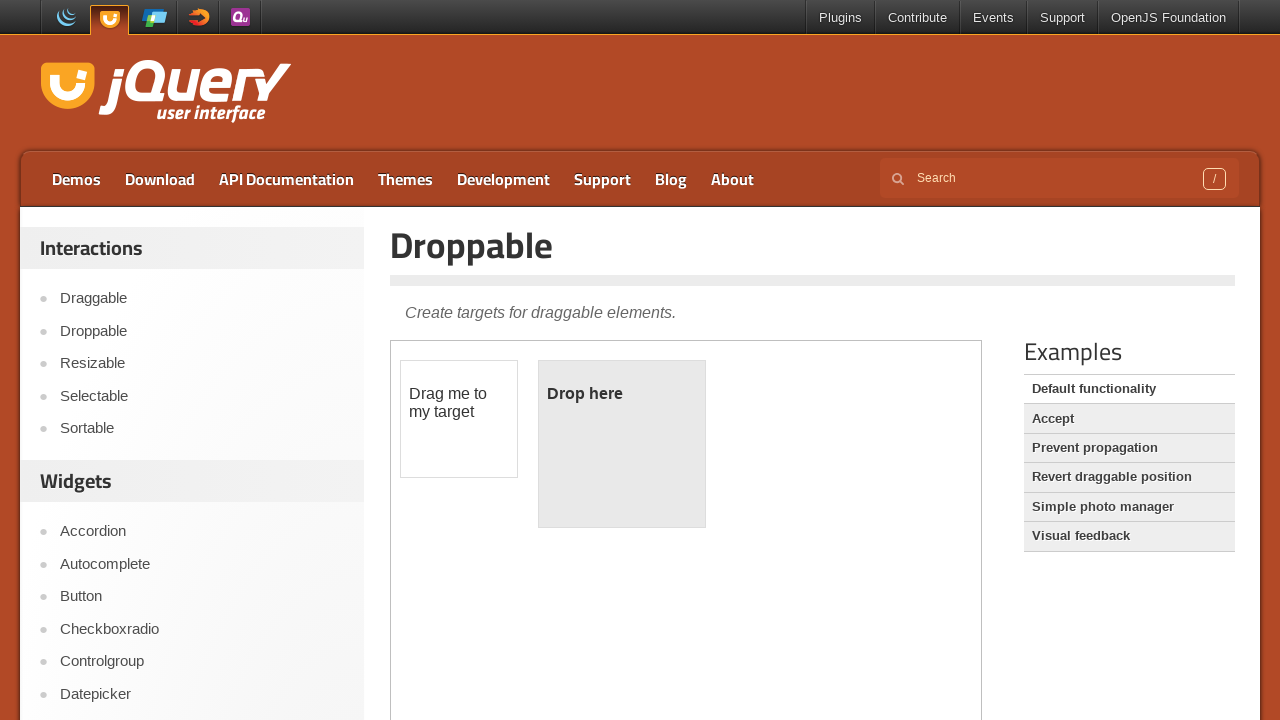

Dragged draggable element to droppable element at (622, 444)
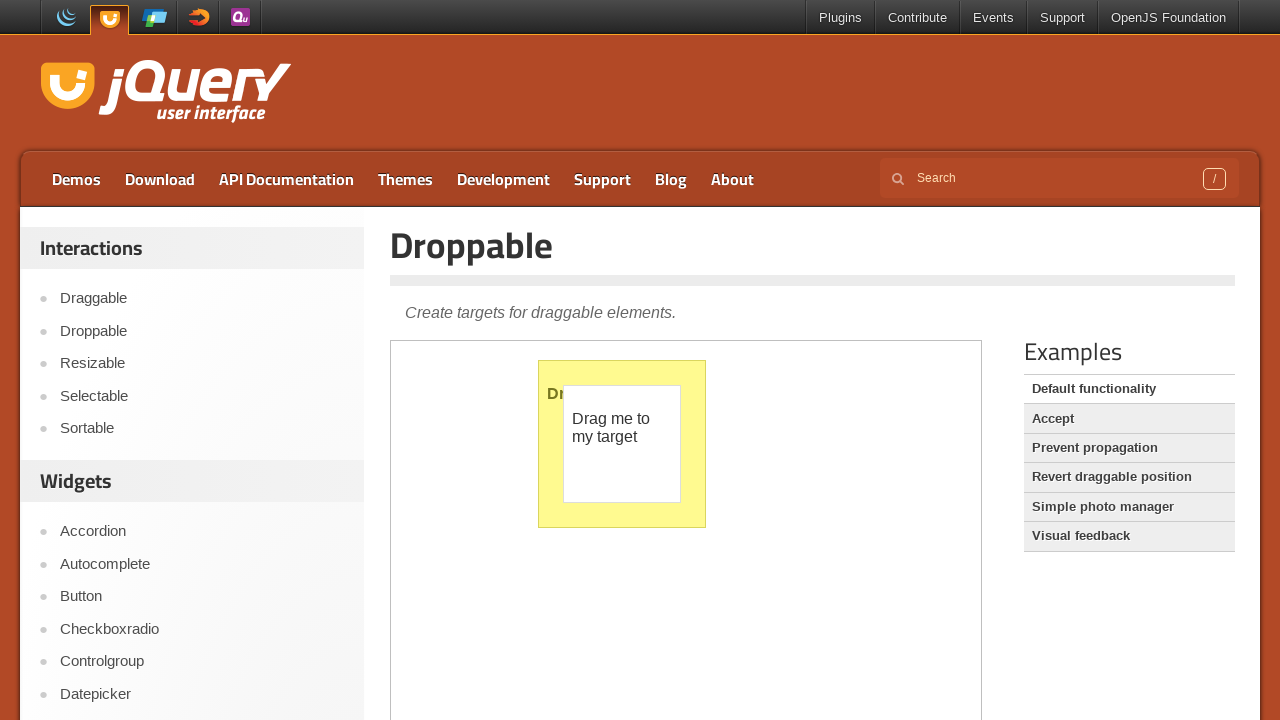

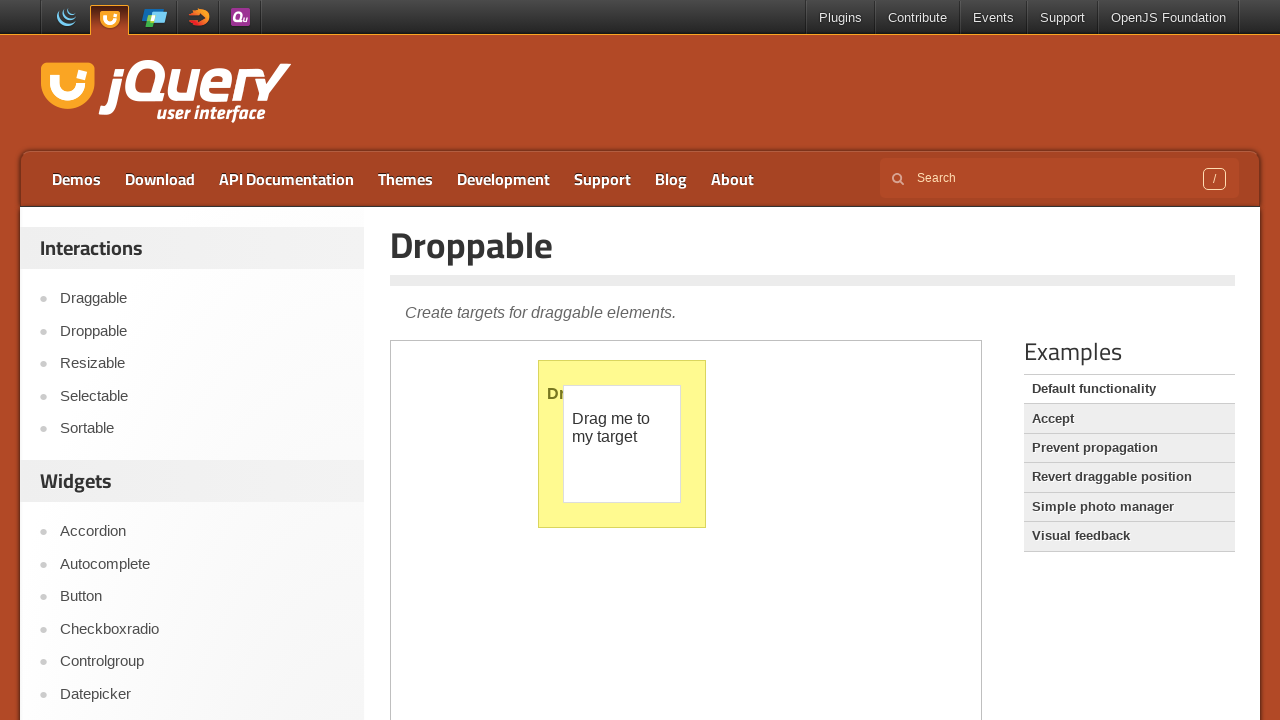